Tests various mouse interactions including click, double-click, right-click, and hover actions on different elements on a training page

Starting URL: https://training-support.net/webelements/mouse-events

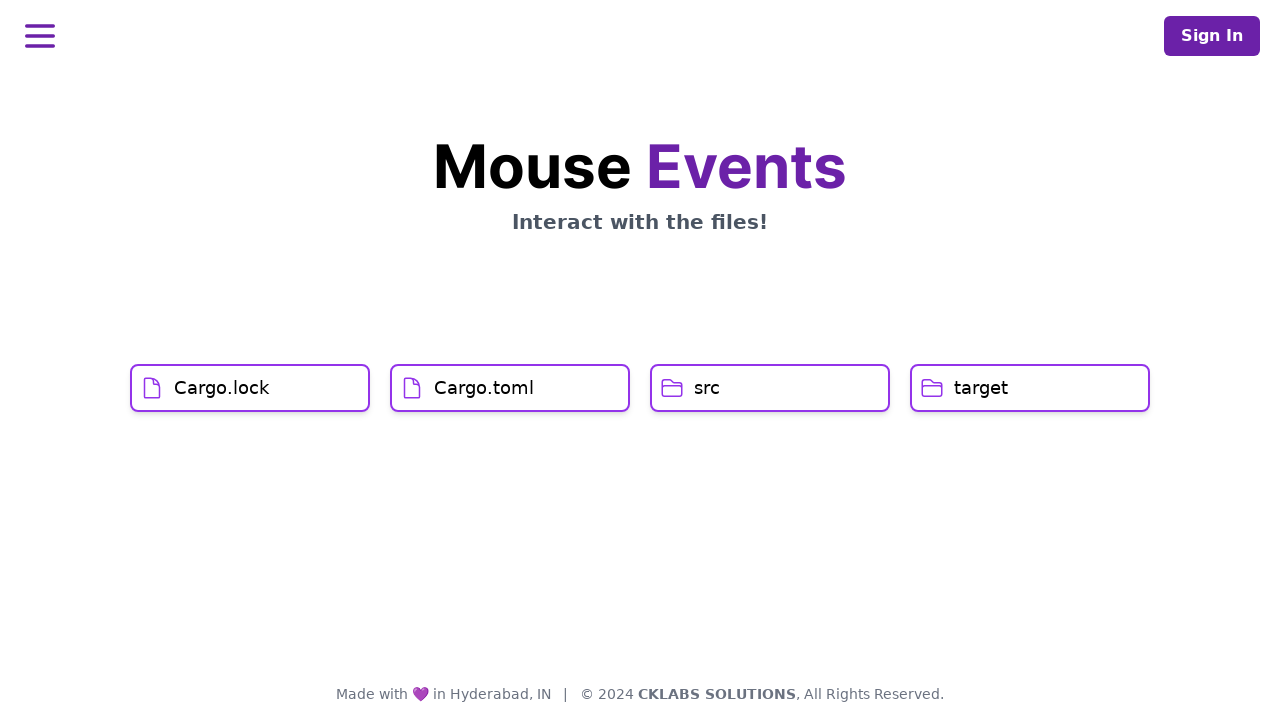

Located Cargo.lock button element
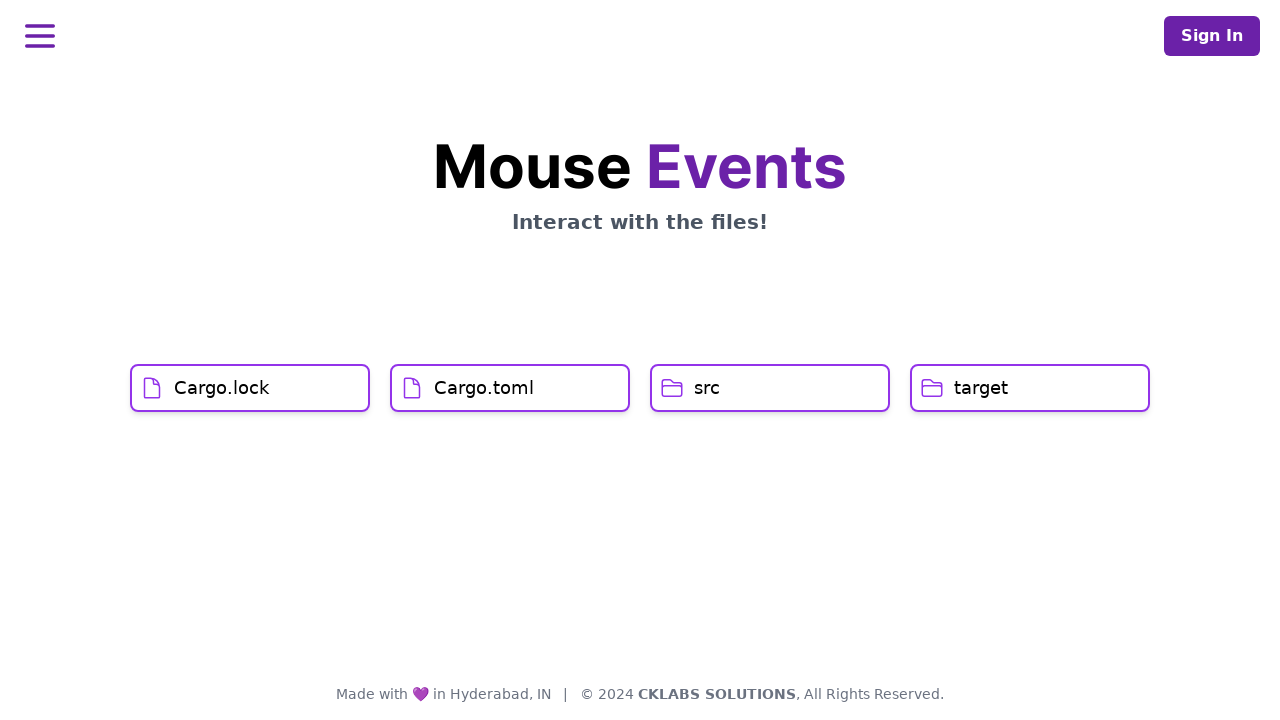

Located Cargo.toml button element
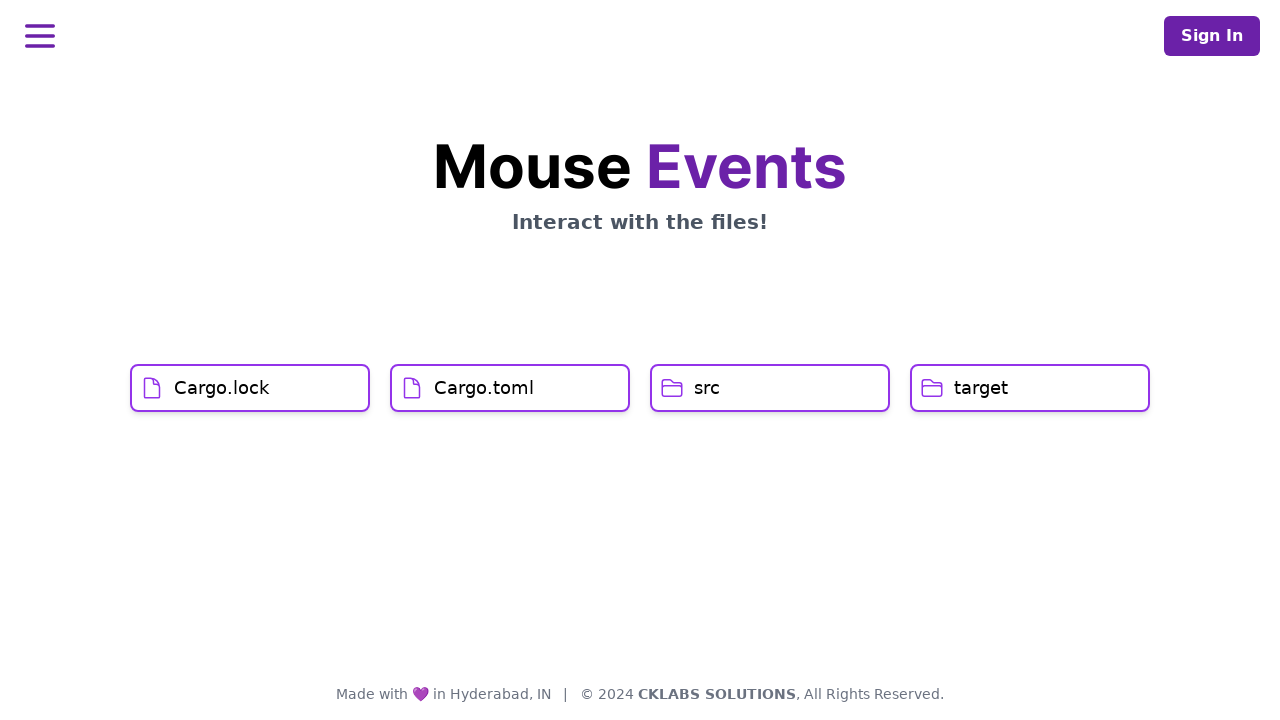

Located src button element
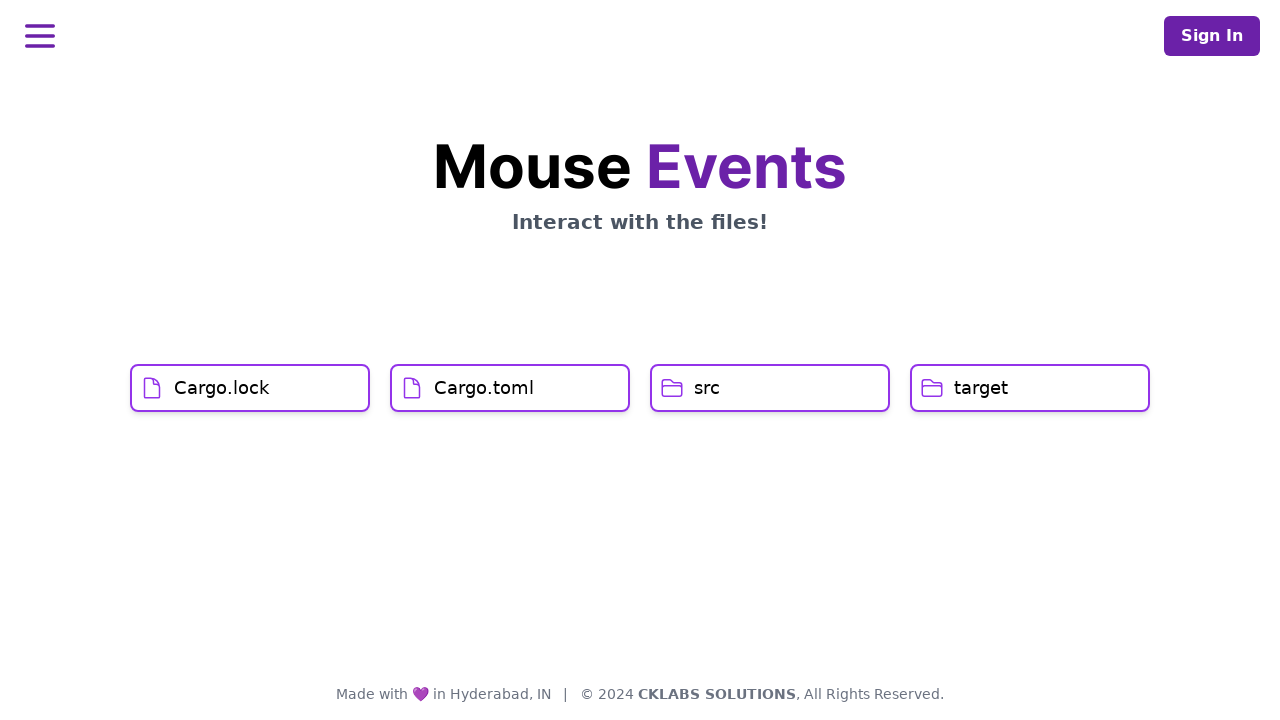

Located target button element
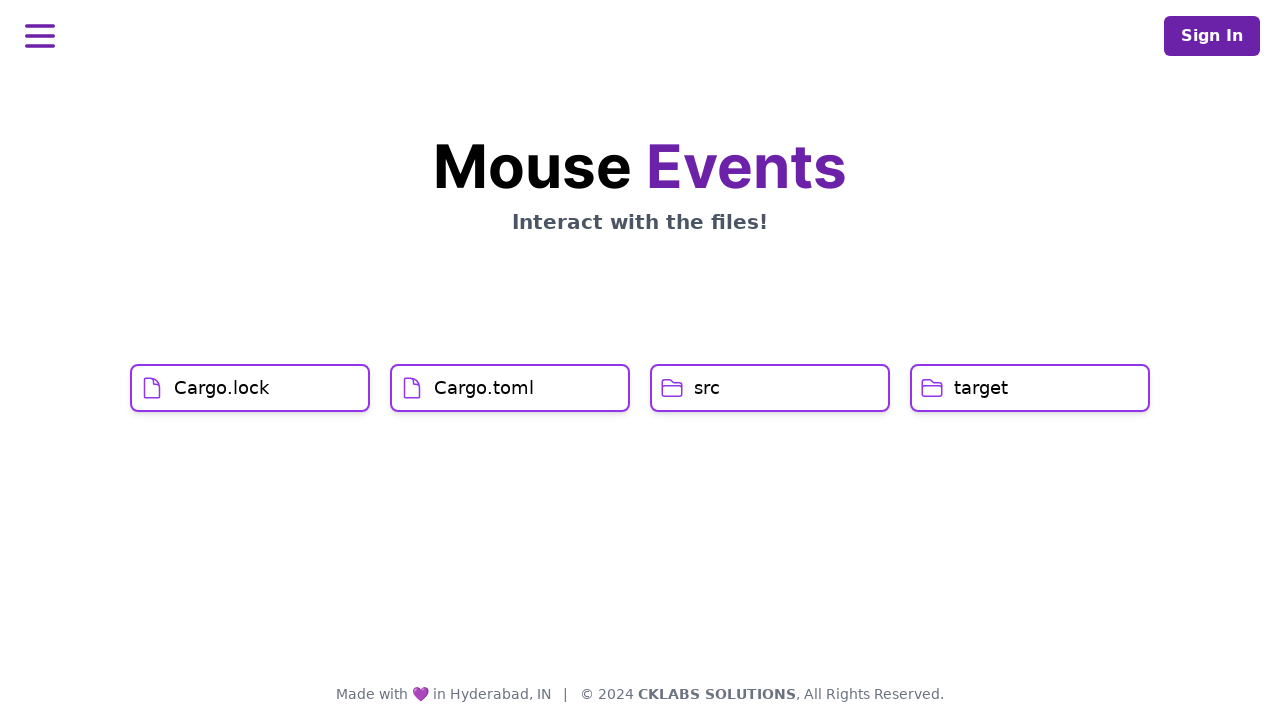

Clicked on Cargo.lock button at (222, 388) on xpath=//h1[text()='Cargo.lock']
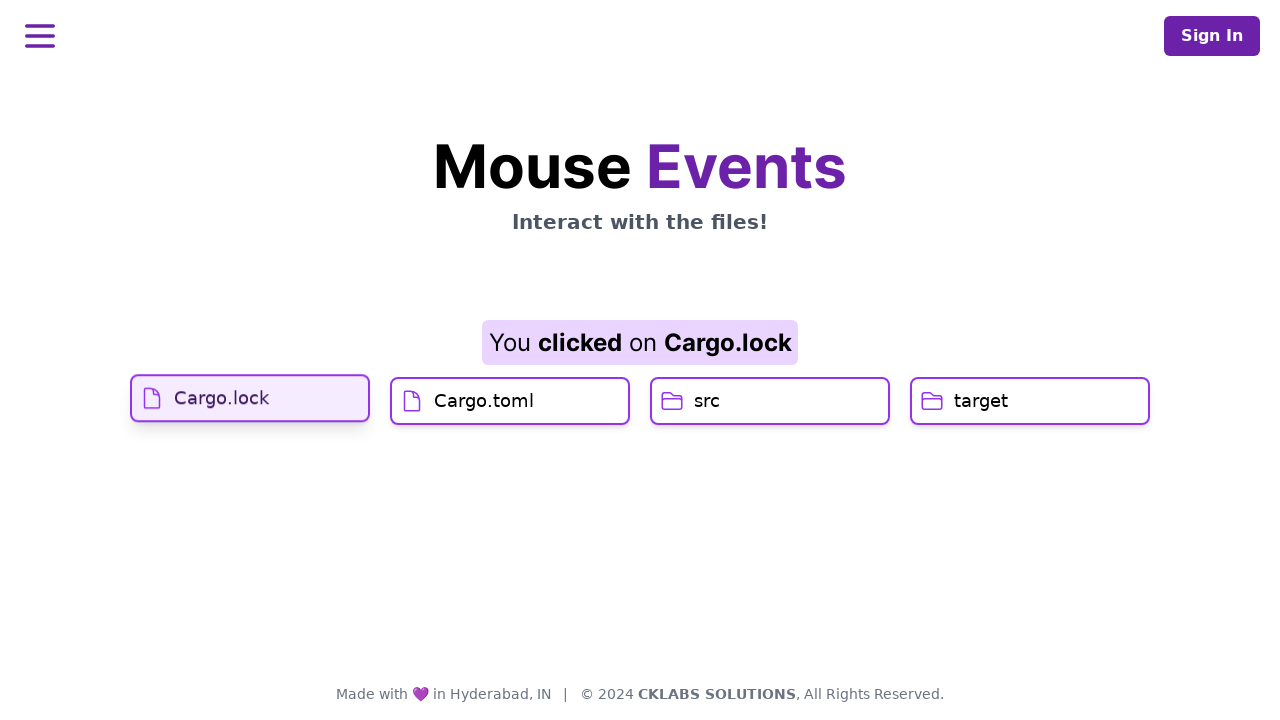

Hovered over Cargo.toml button at (484, 420) on xpath=//h1[text()='Cargo.toml']
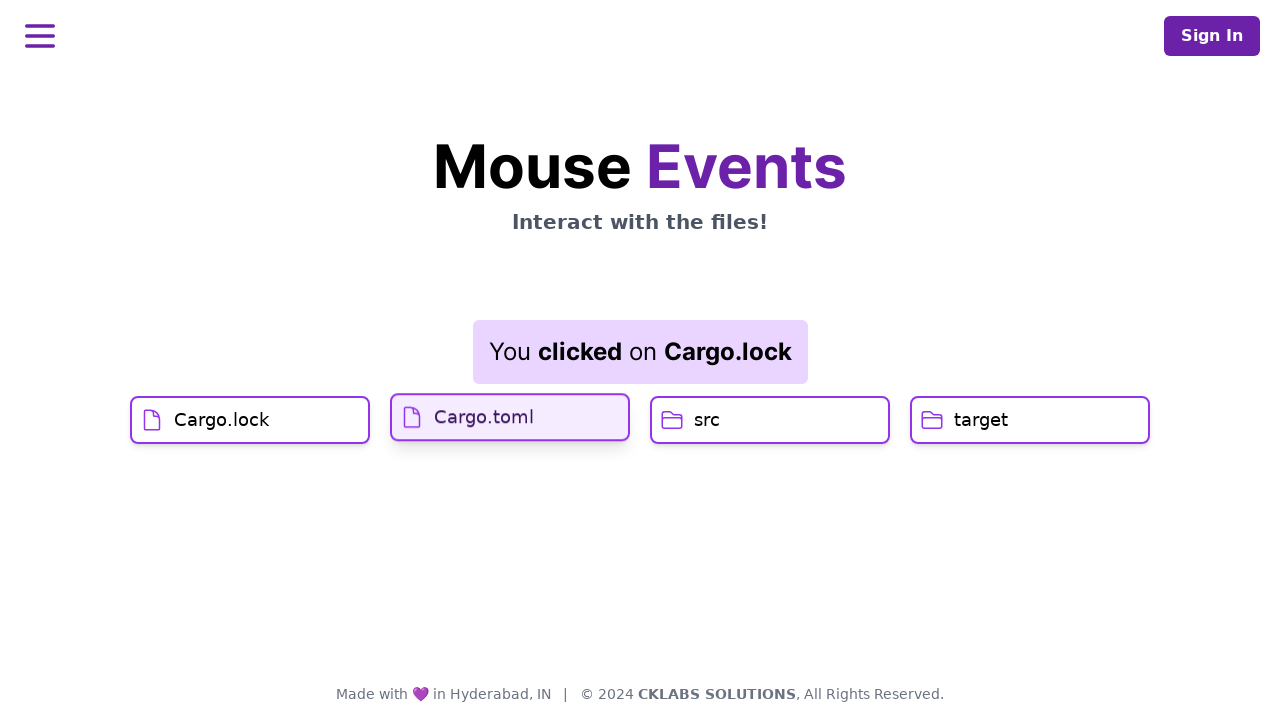

Clicked on Cargo.toml button at (484, 416) on xpath=//h1[text()='Cargo.toml']
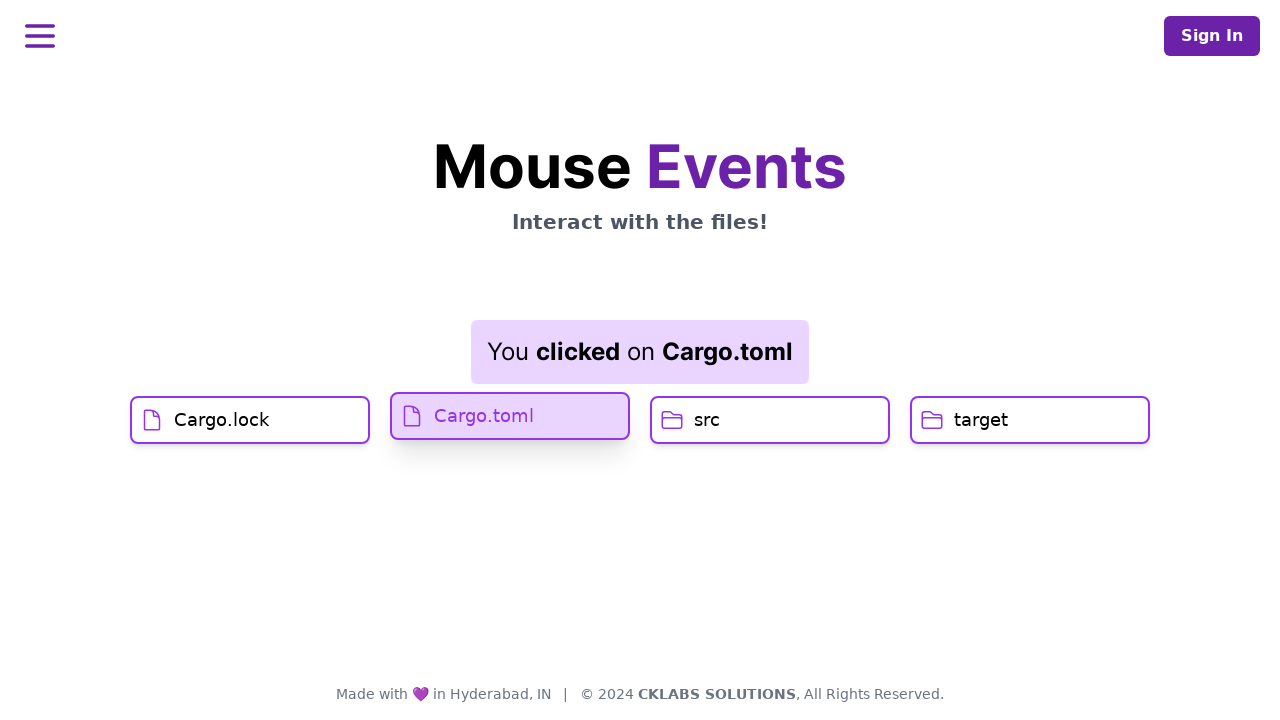

Waited 2 seconds for action to register
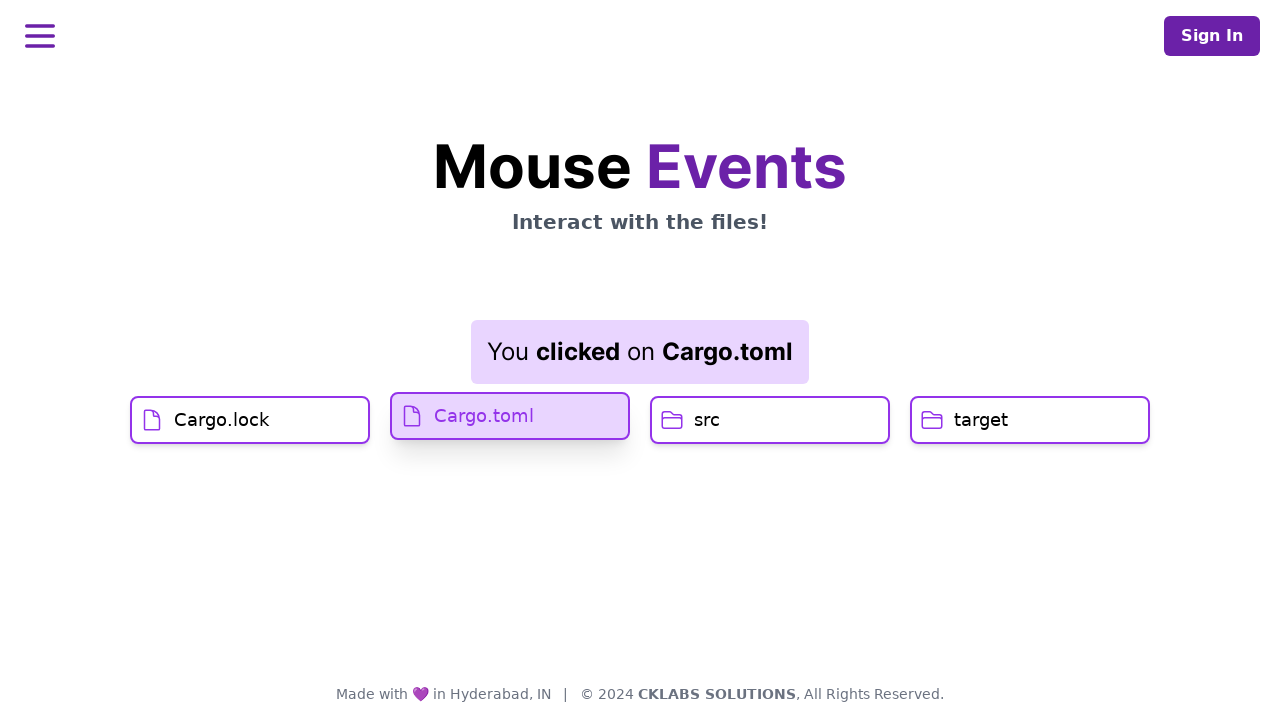

Double-clicked on src button at (707, 420) on xpath=//h1[text()='src']
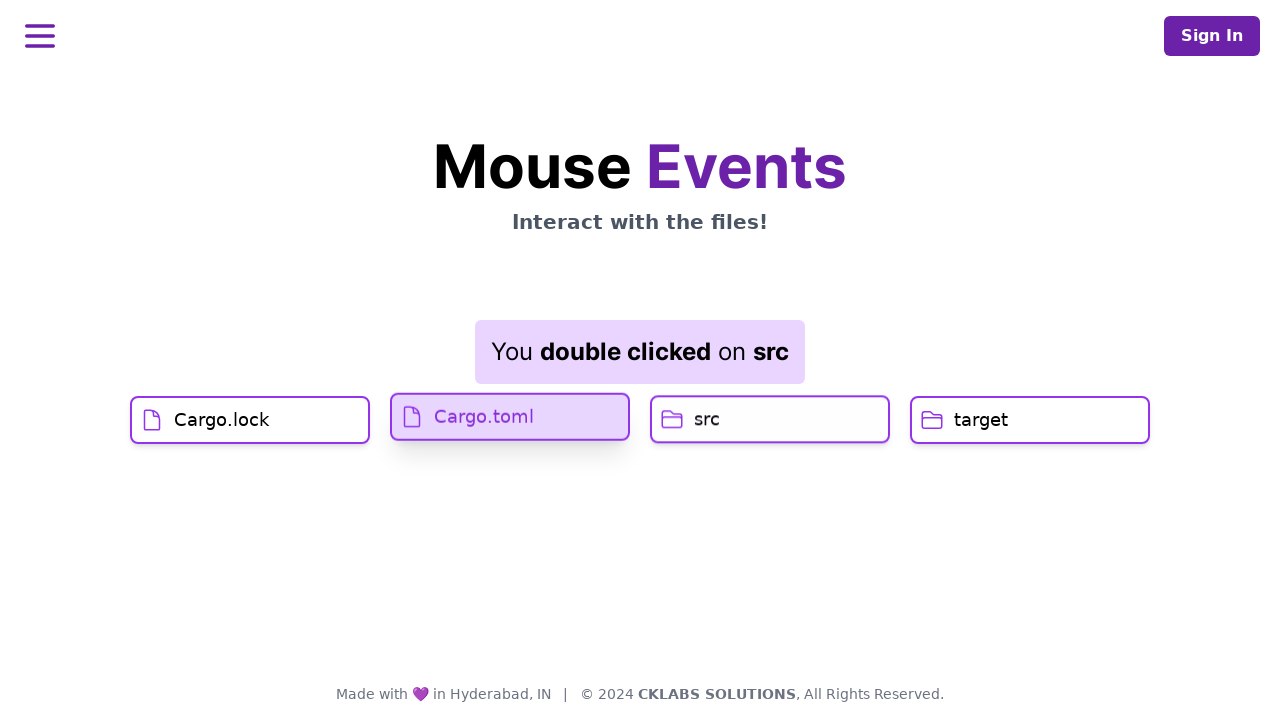

Right-clicked on target button at (981, 420) on xpath=//h1[text()='target']
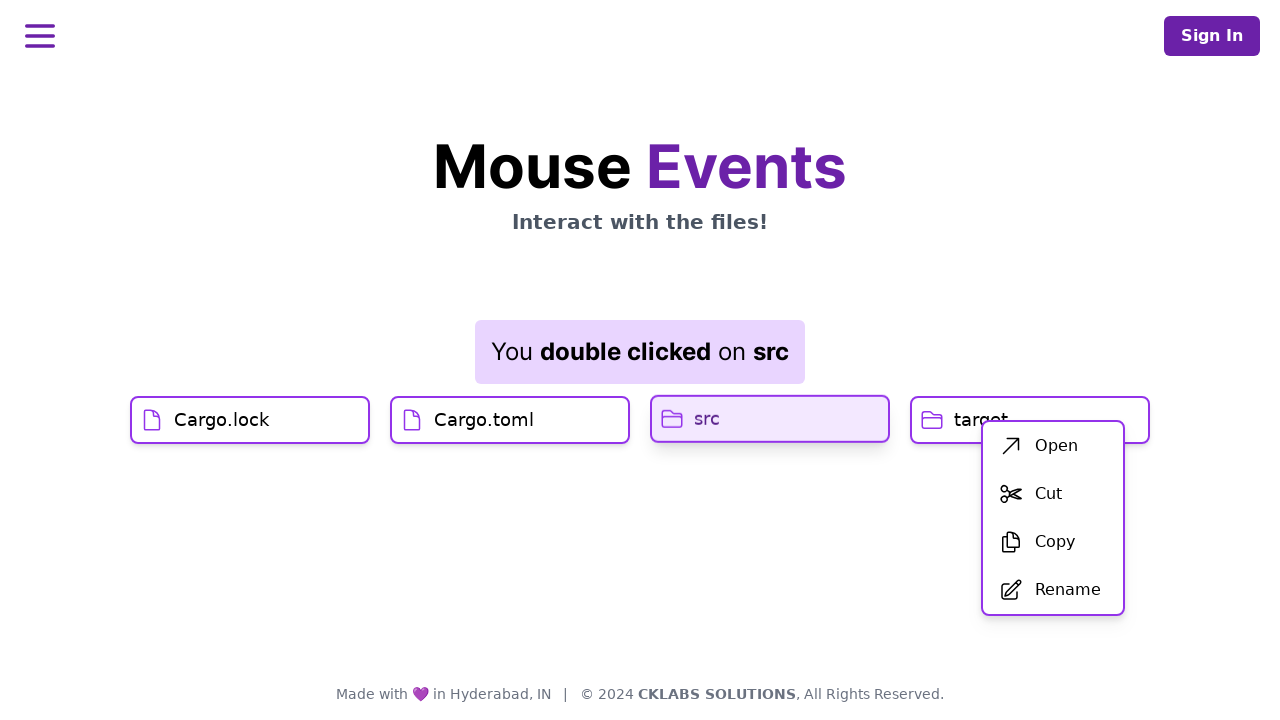

Located Open option from context menu
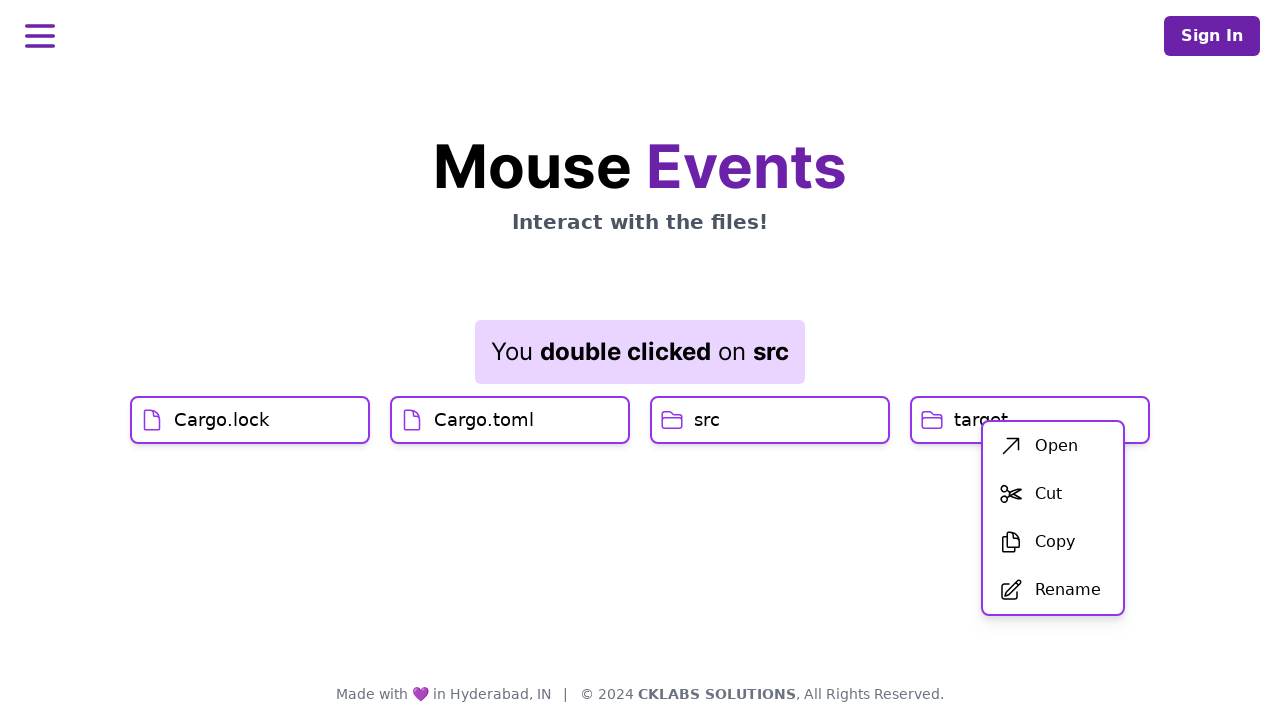

Clicked Open option from context menu at (1053, 446) on xpath=//div[@id='menu']//ul/li[1]
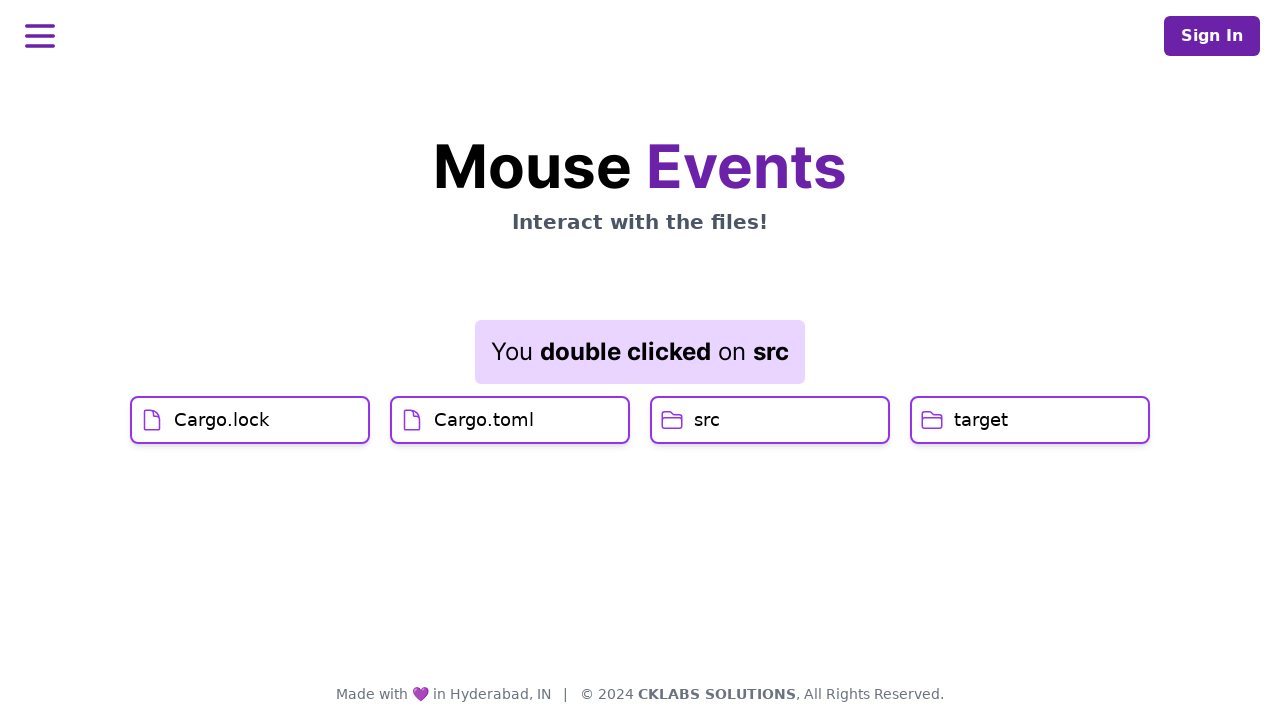

Waited 2 seconds for action to complete
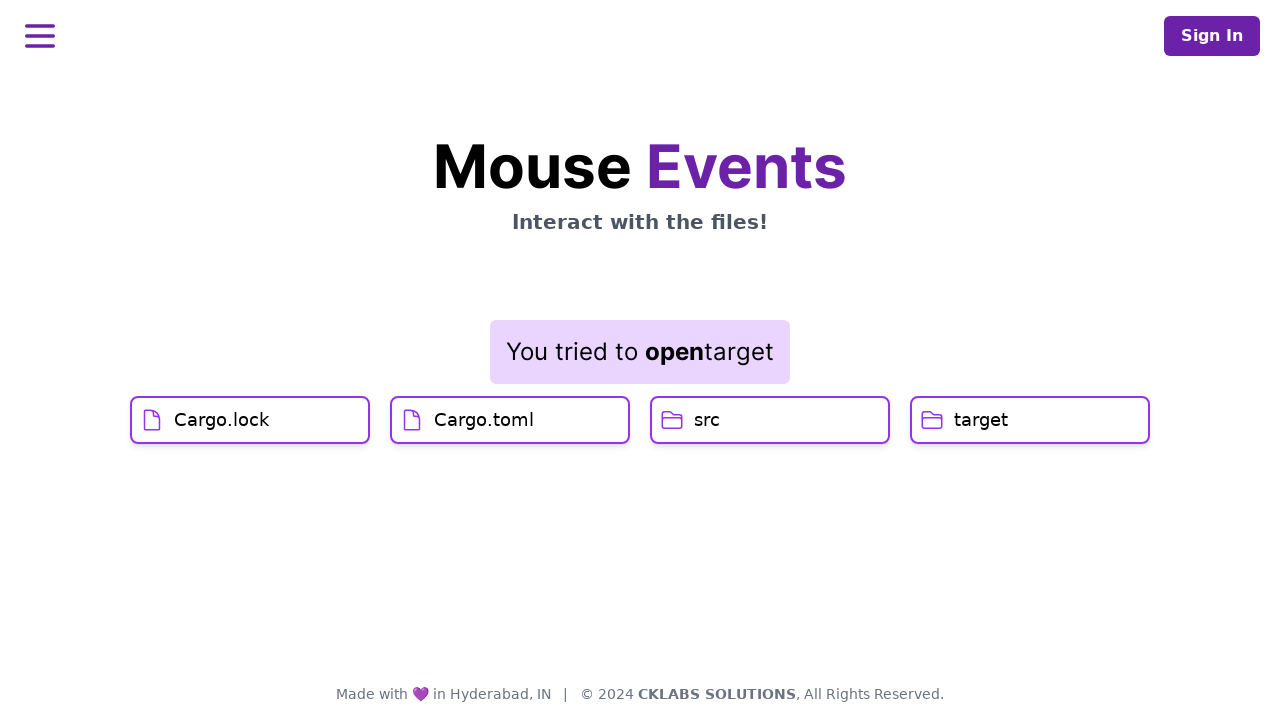

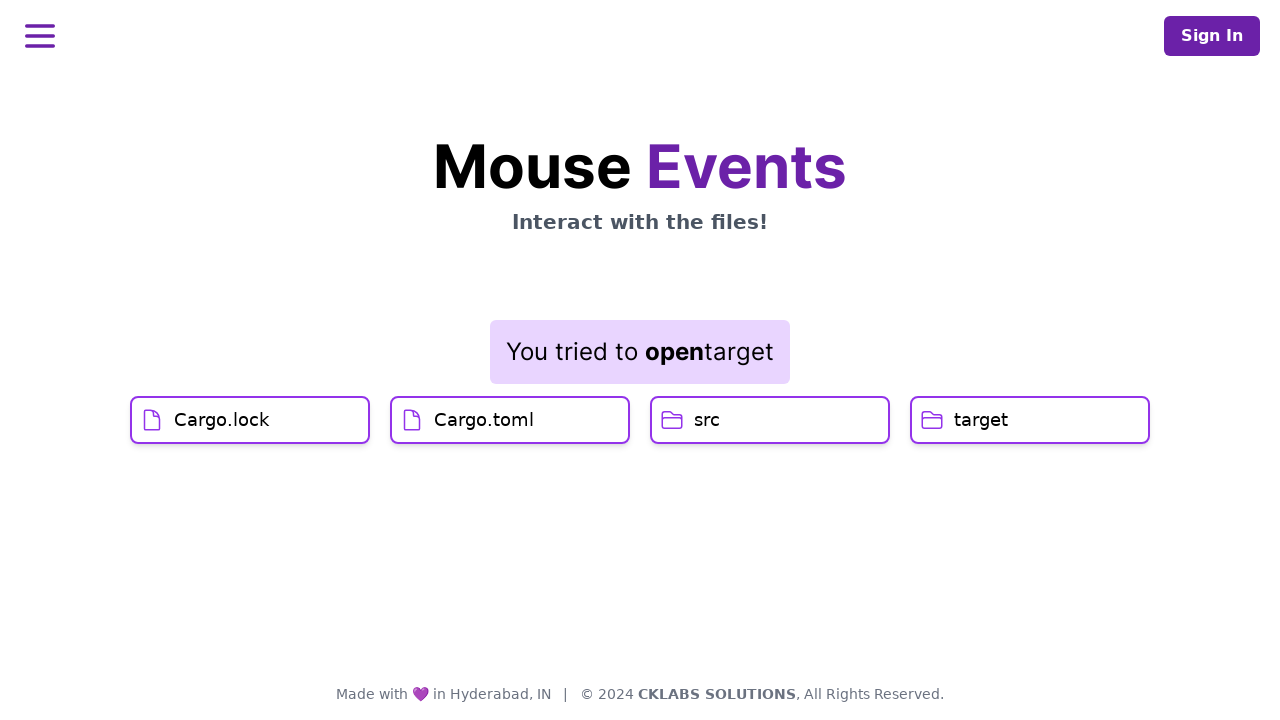